Tests an e-commerce checkout flow by adding a product to cart, proceeding to checkout, and placing an order on a Selenium practice website.

Starting URL: https://rahulshettyacademy.com/seleniumPractise/#/

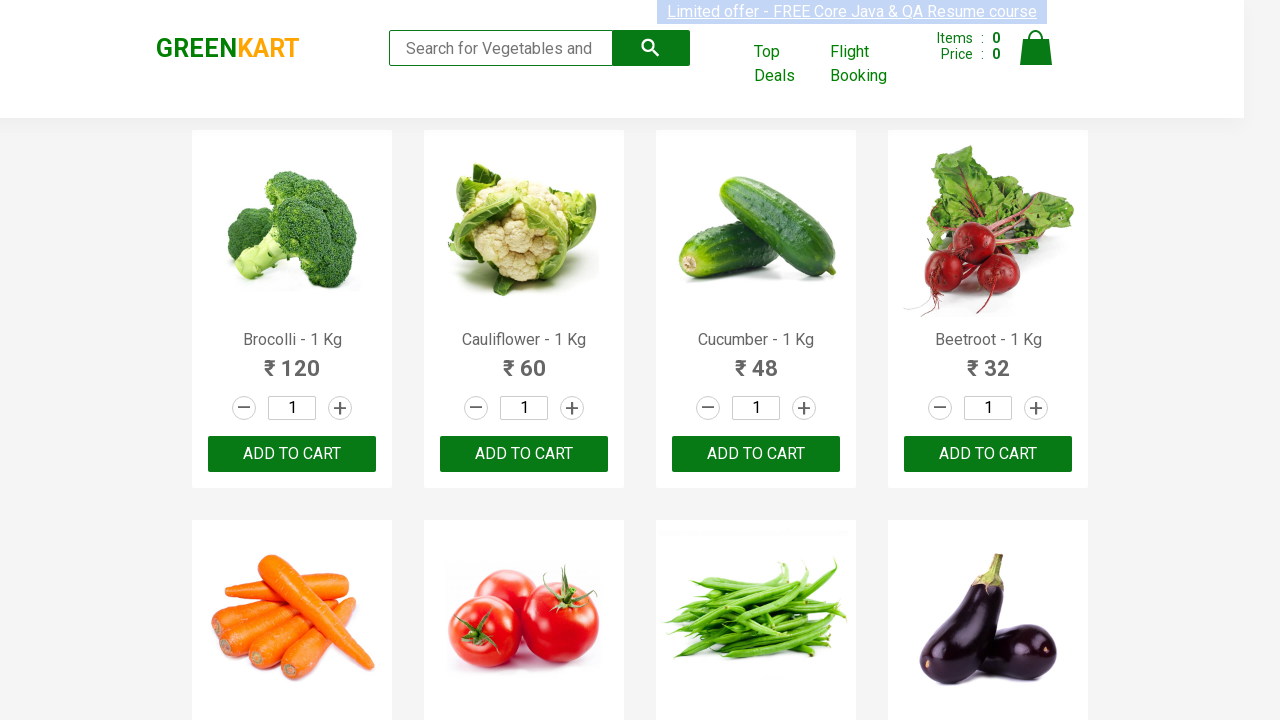

Waited for page to load with networkidle state
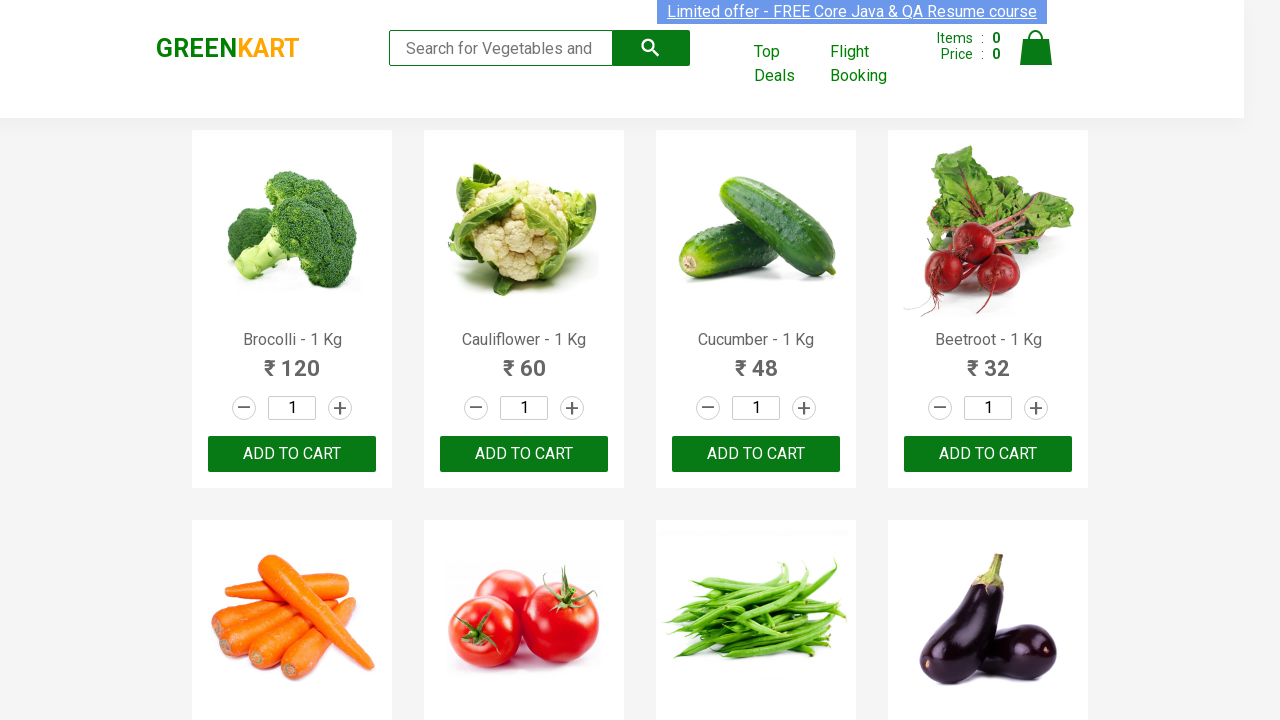

Clicked add to cart button for a product at (524, 360) on xpath=//body/div[@id='root']/div[1]/div[1]/div[1]/div[18]/div[3]/button[1]
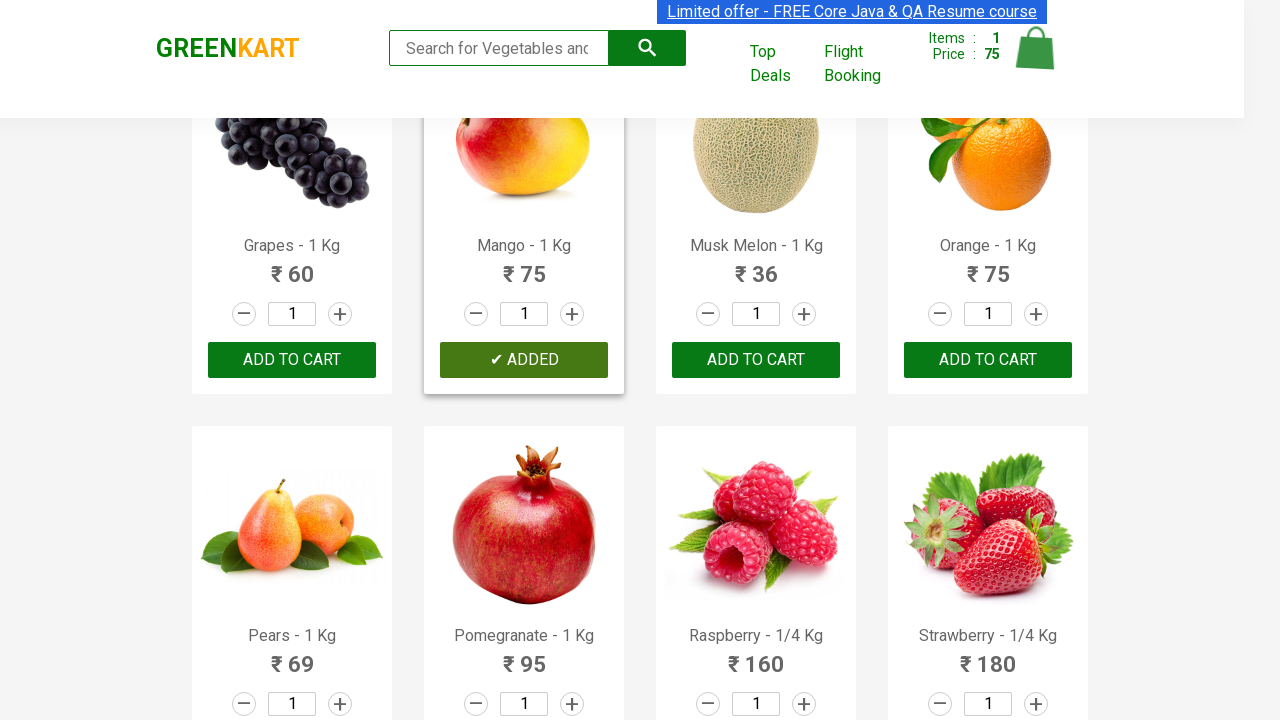

Clicked cart icon to view cart at (1036, 48) on xpath=//body[1]/div[1]/div[1]/header[1]/div[1]/div[3]/a[4]/img[1]
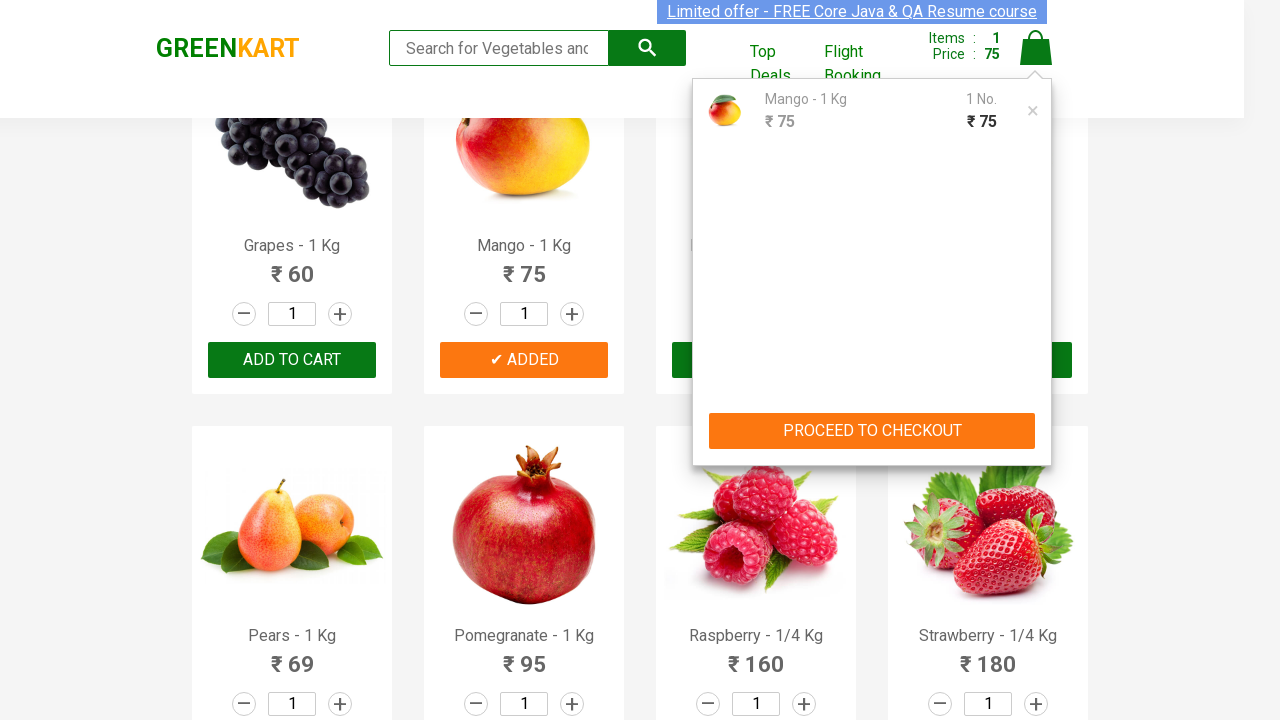

Waited for 'PROCEED TO CHECKOUT' button to be visible
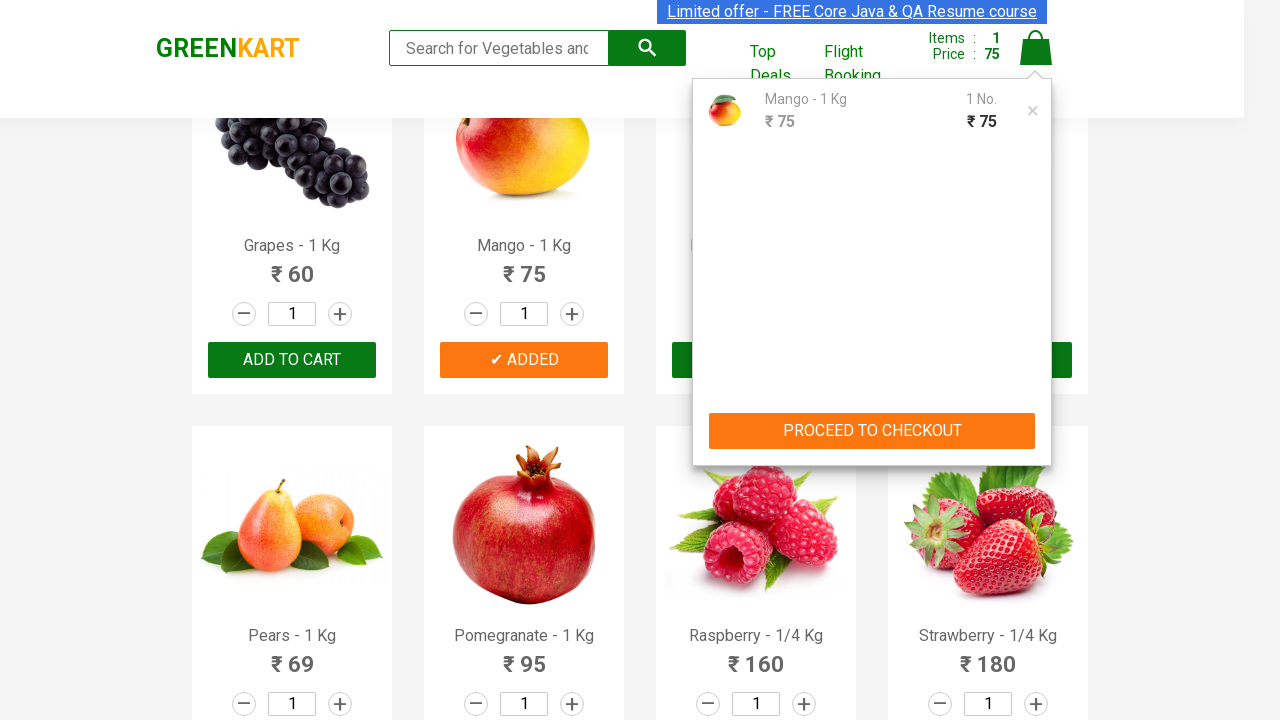

Clicked 'PROCEED TO CHECKOUT' button at (872, 431) on button:has-text('PROCEED TO CHECKOUT')
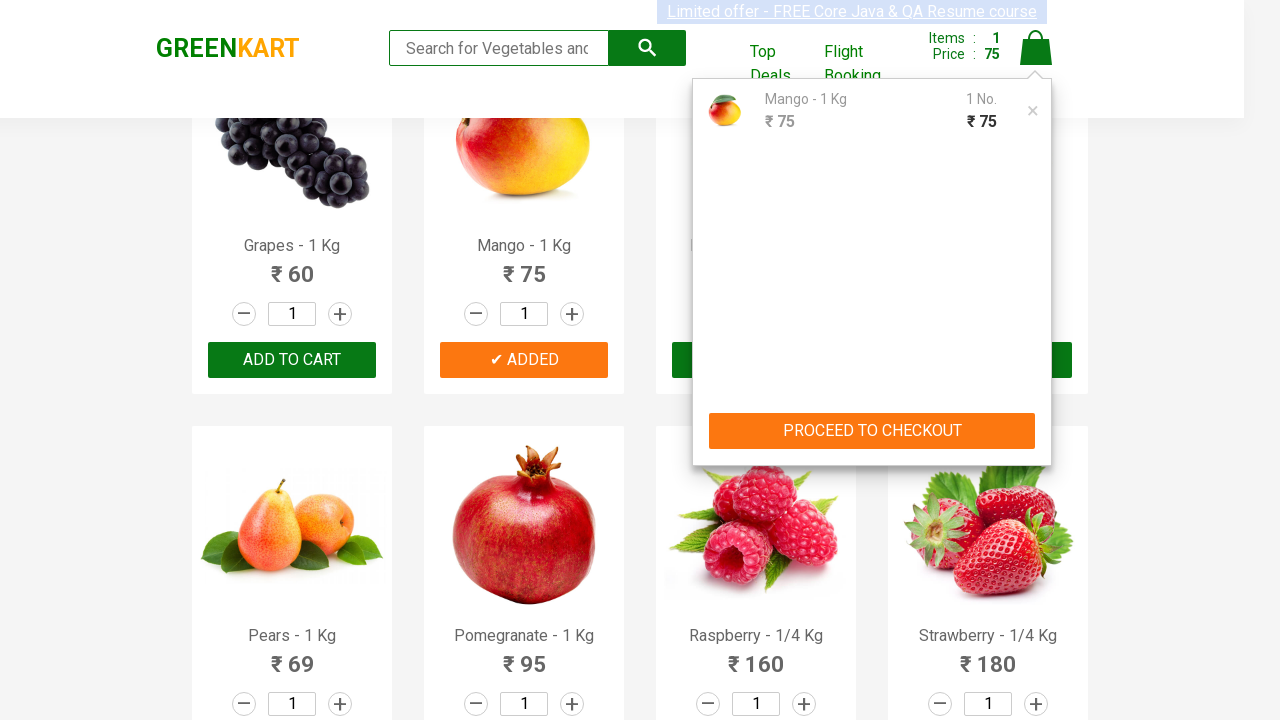

Waited for 'Place Order' button to be visible
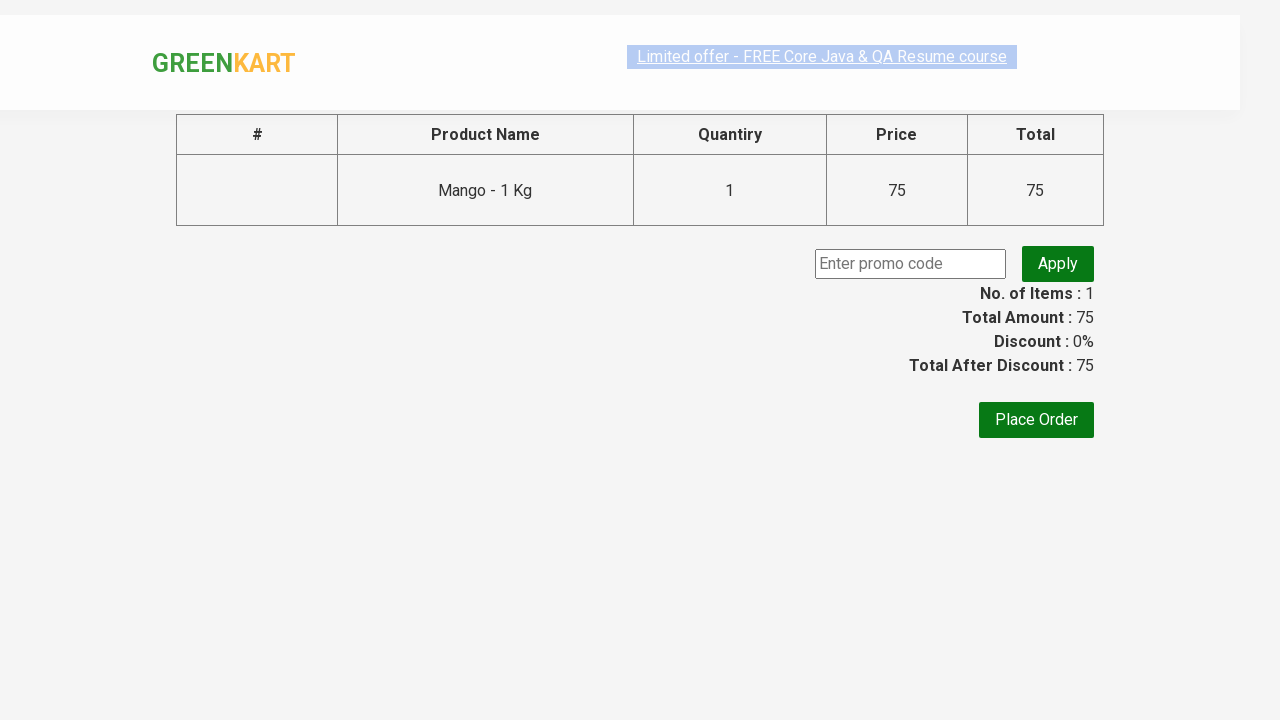

Clicked 'Place Order' button to complete checkout at (1036, 420) on button:has-text('Place Order')
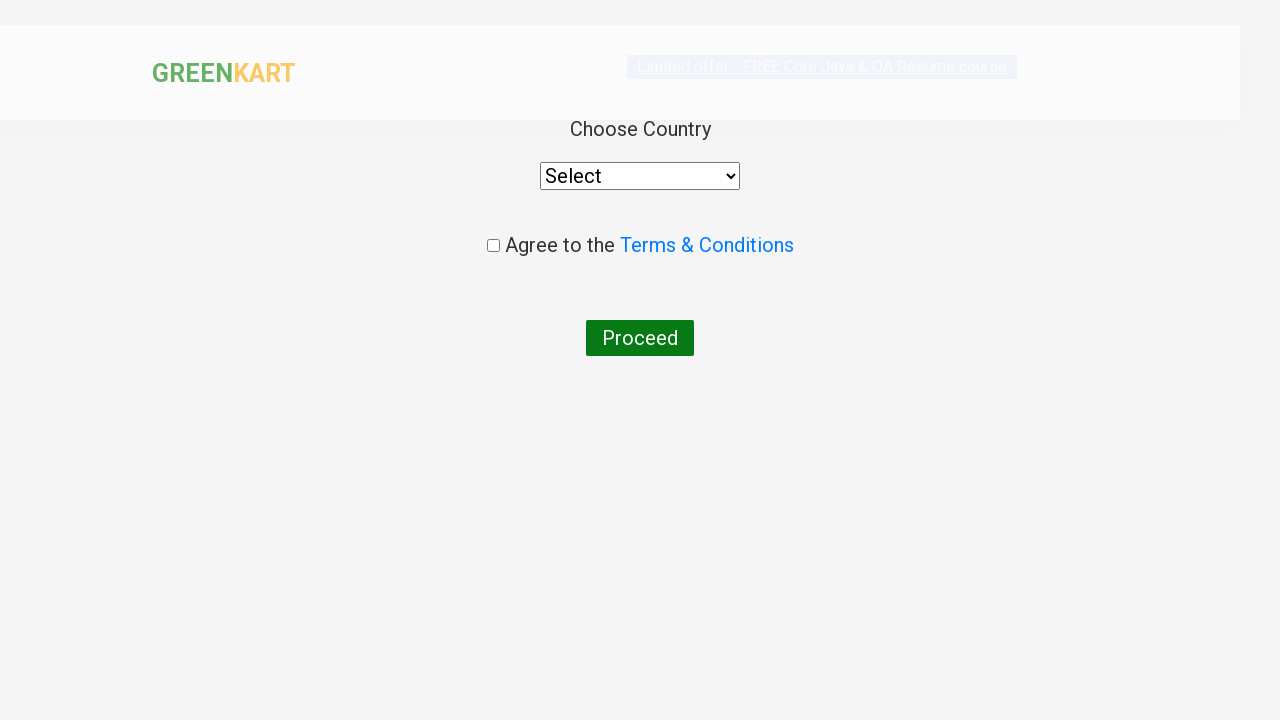

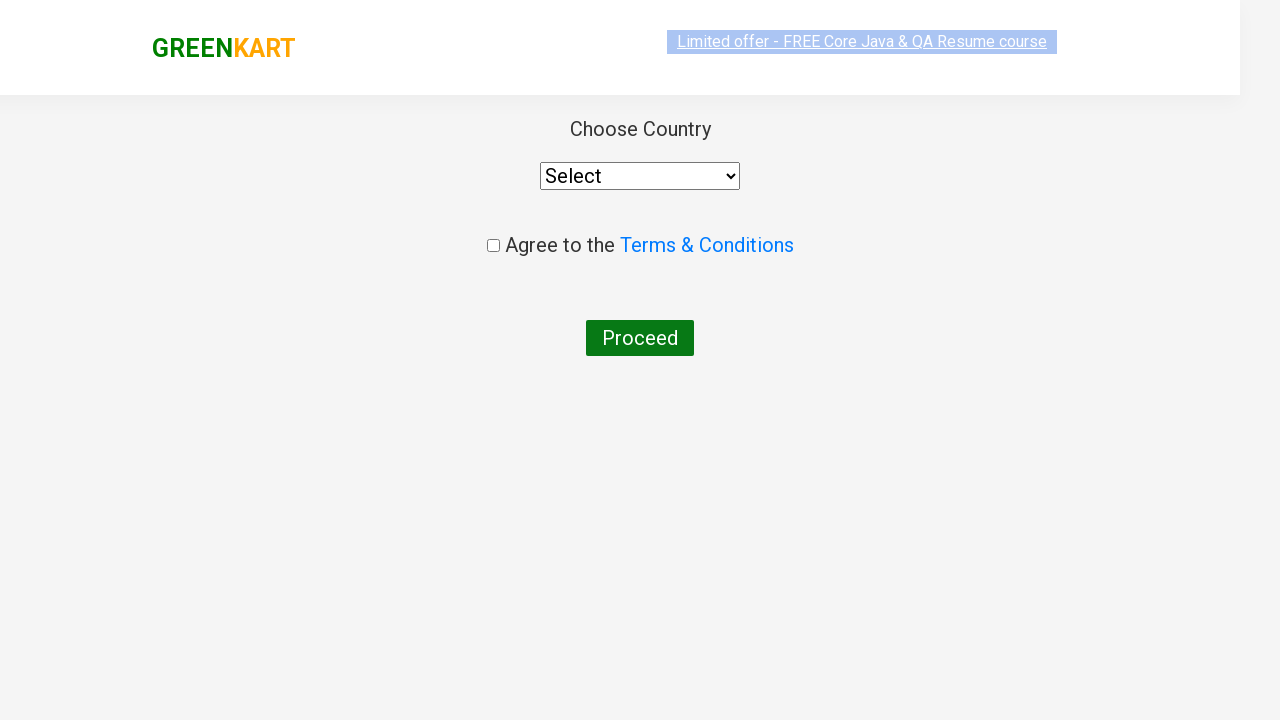